Tests drag and drop functionality by dragging an element and dropping it onto a target drop zone on the DemoQA practice page

Starting URL: https://demoqa.com/droppable

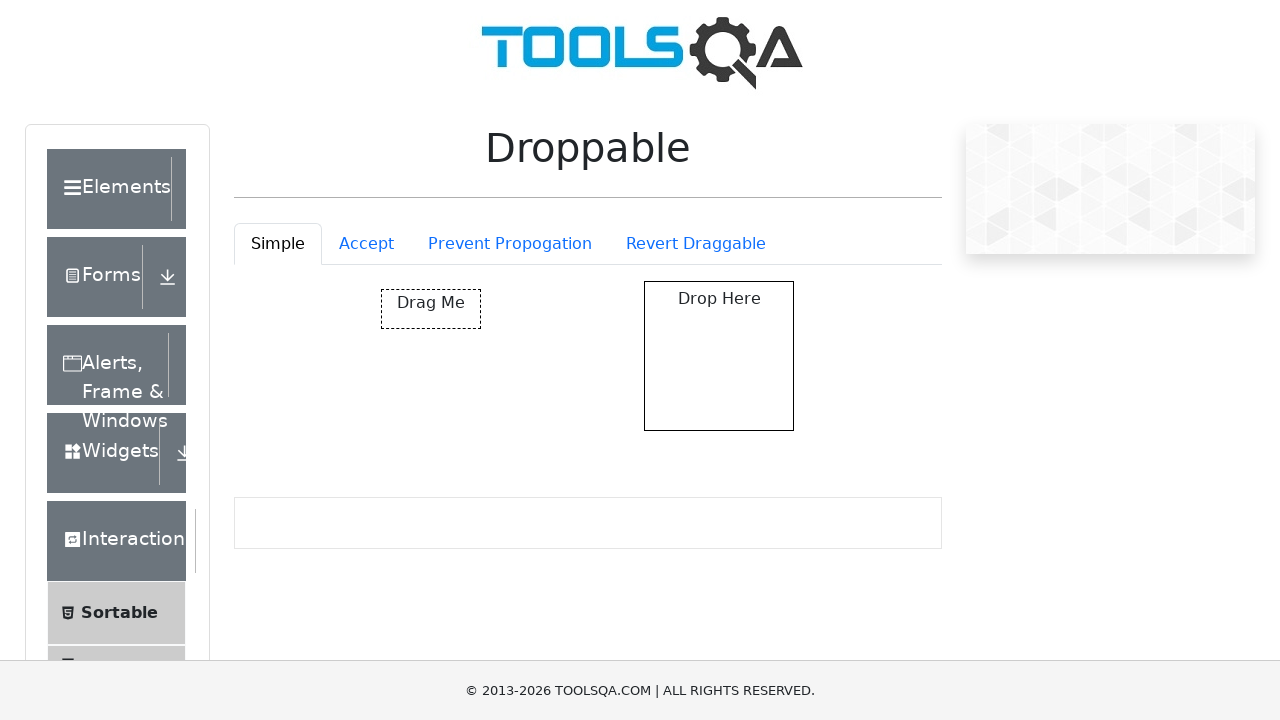

Waited for draggable element to be visible
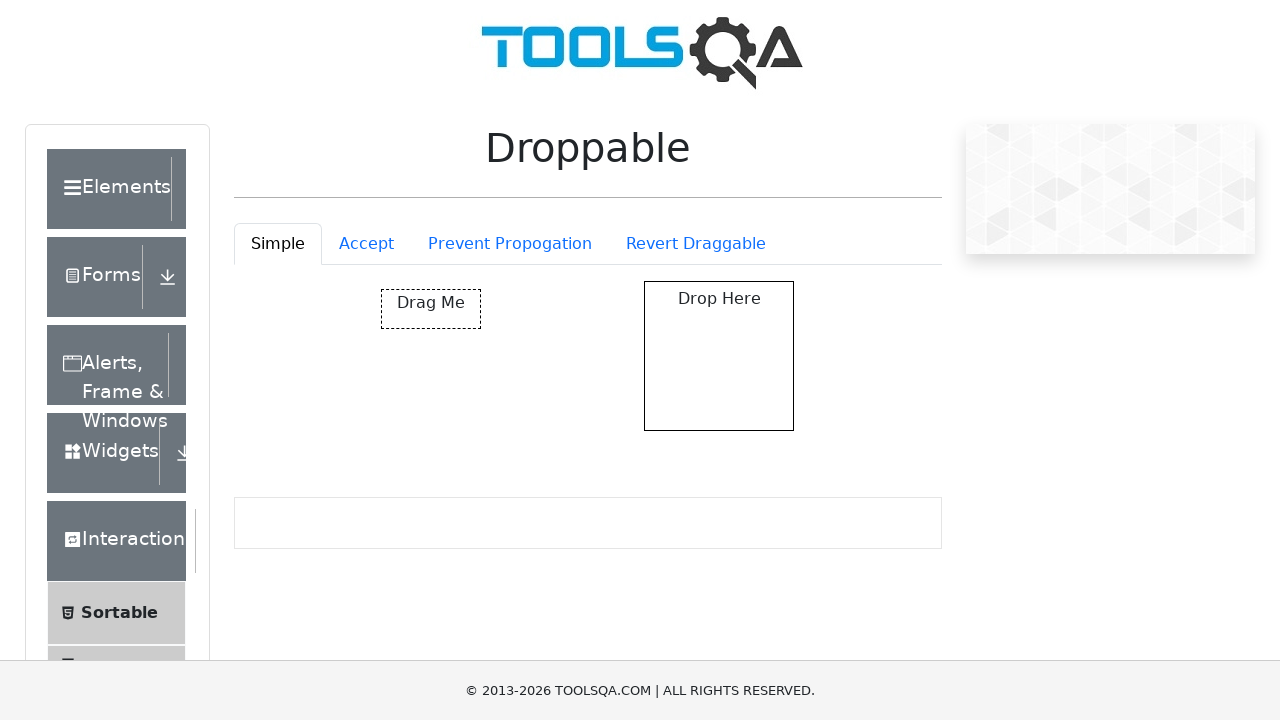

Located the draggable element
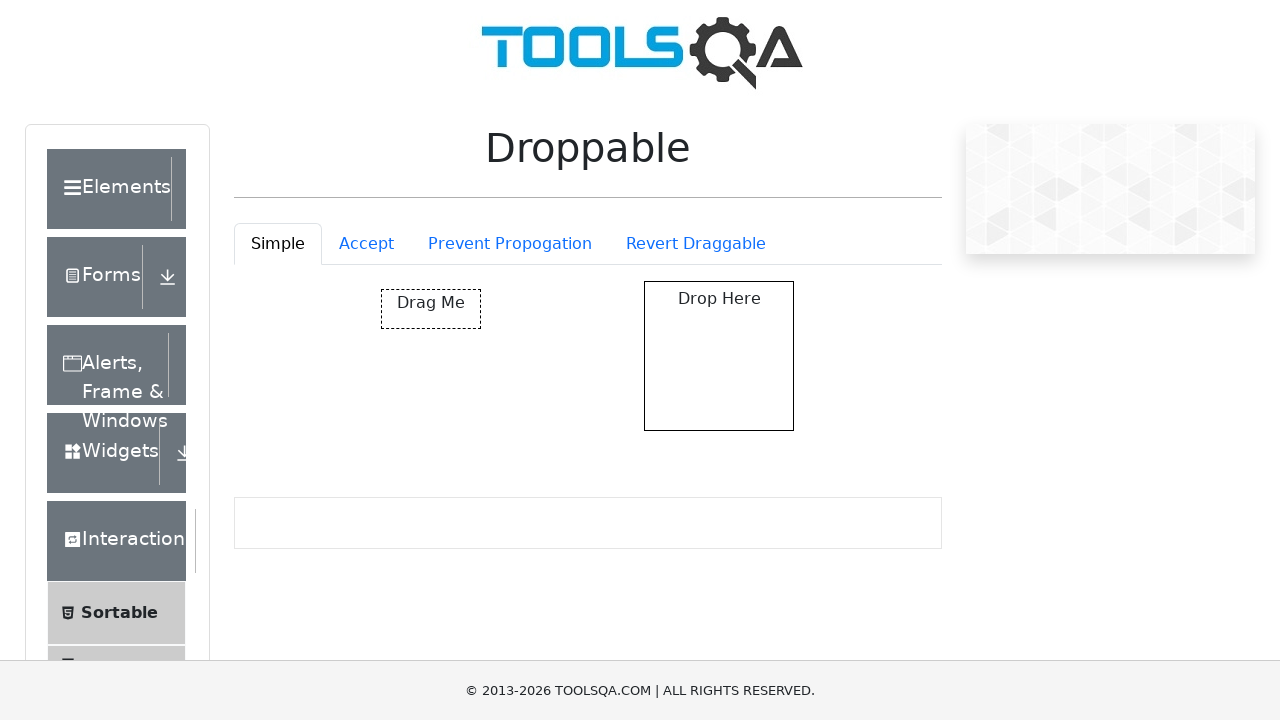

Located the droppable target element
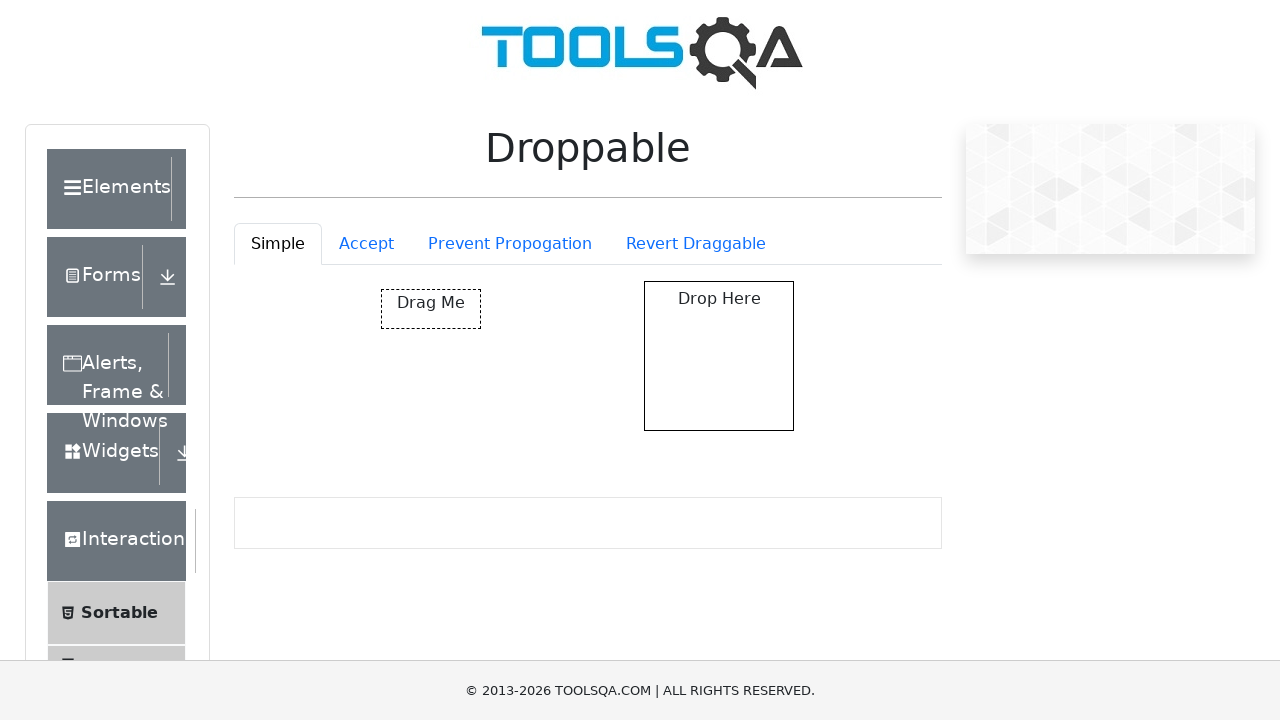

Dragged element and dropped it onto the target drop zone at (719, 356)
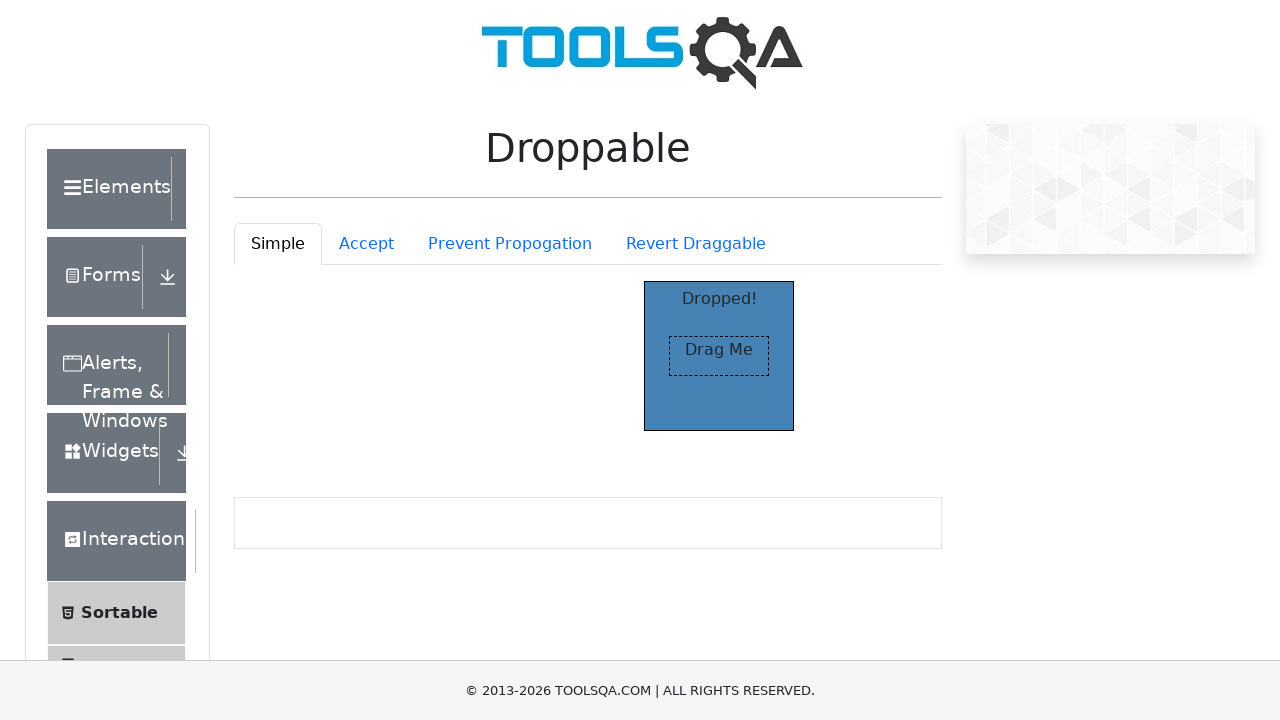

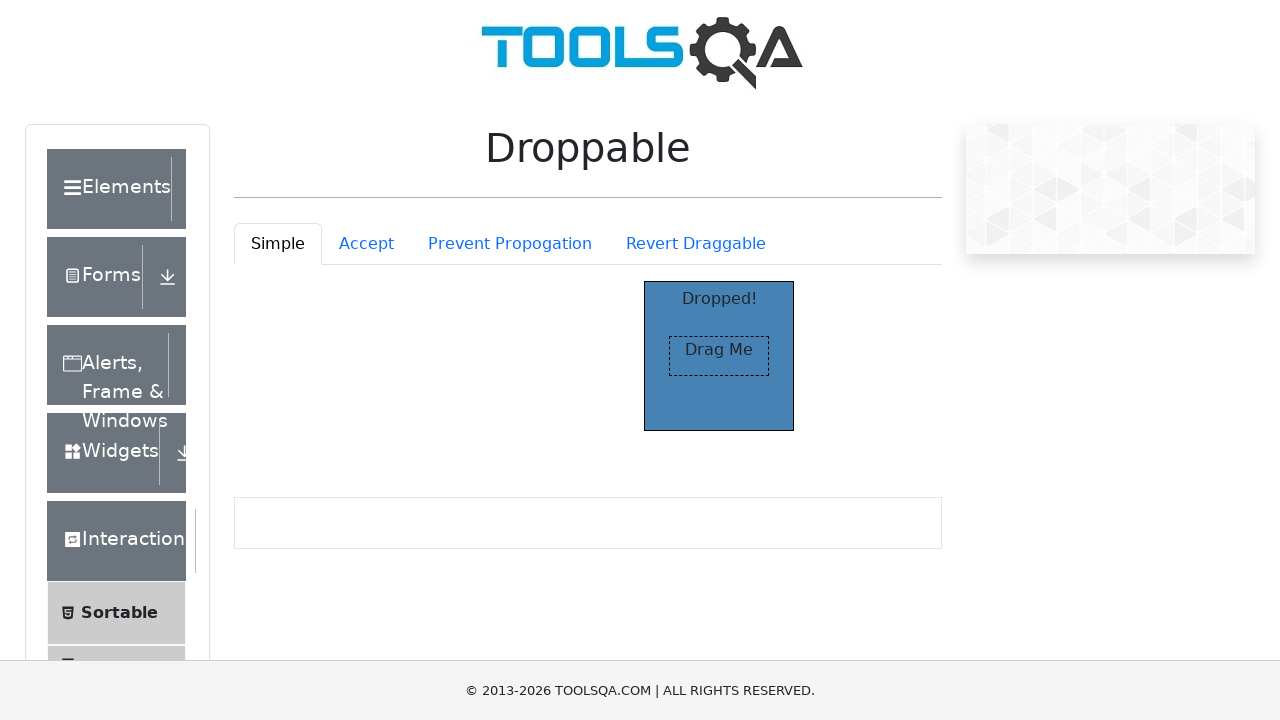